Tests the search functionality on an e-commerce practice site by typing a search query, verifying the number of matching products displayed, and adding an item to cart

Starting URL: https://rahulshettyacademy.com/seleniumPractise/#/

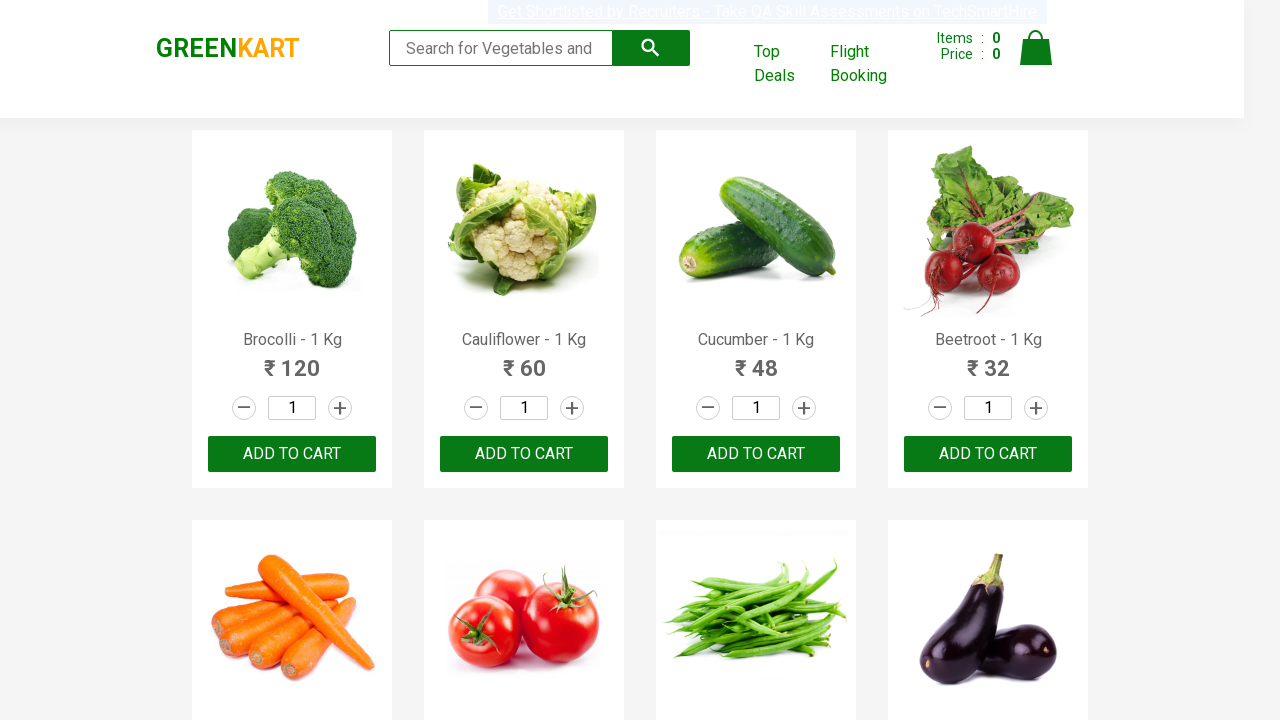

Filled search box with 'ca' to search for products on input.search-keyword
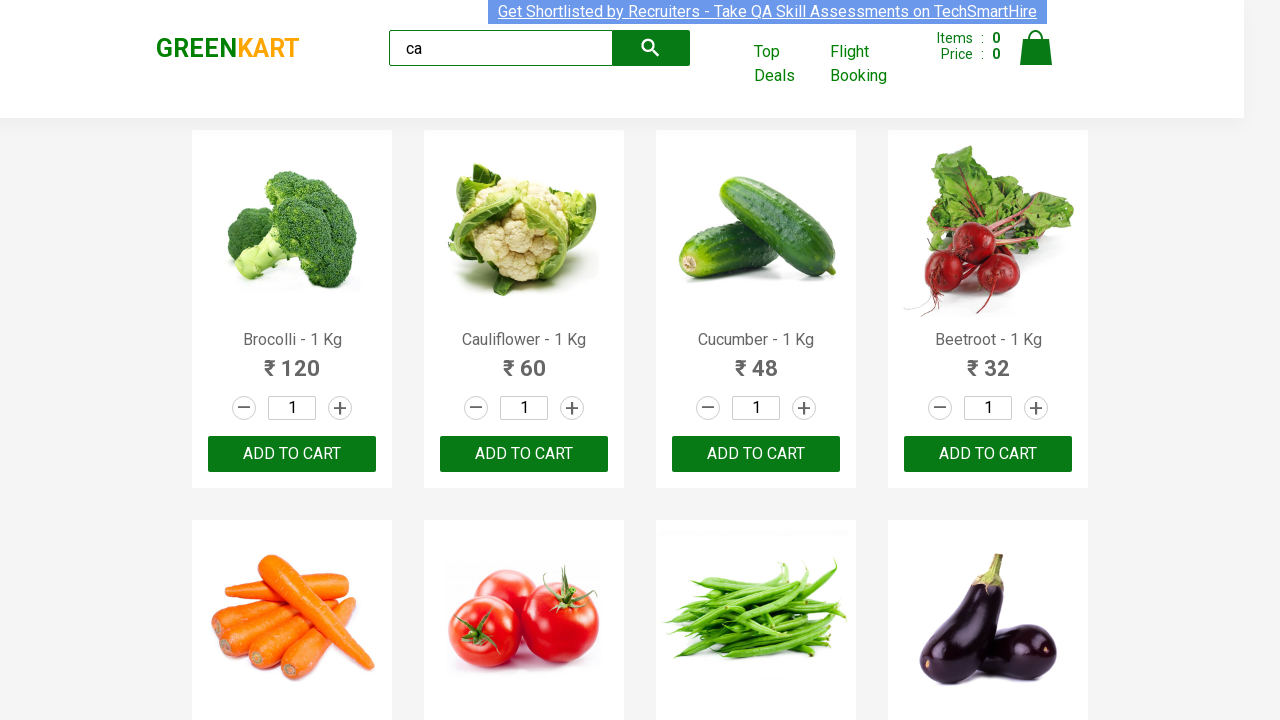

Waited 2 seconds for search results to load
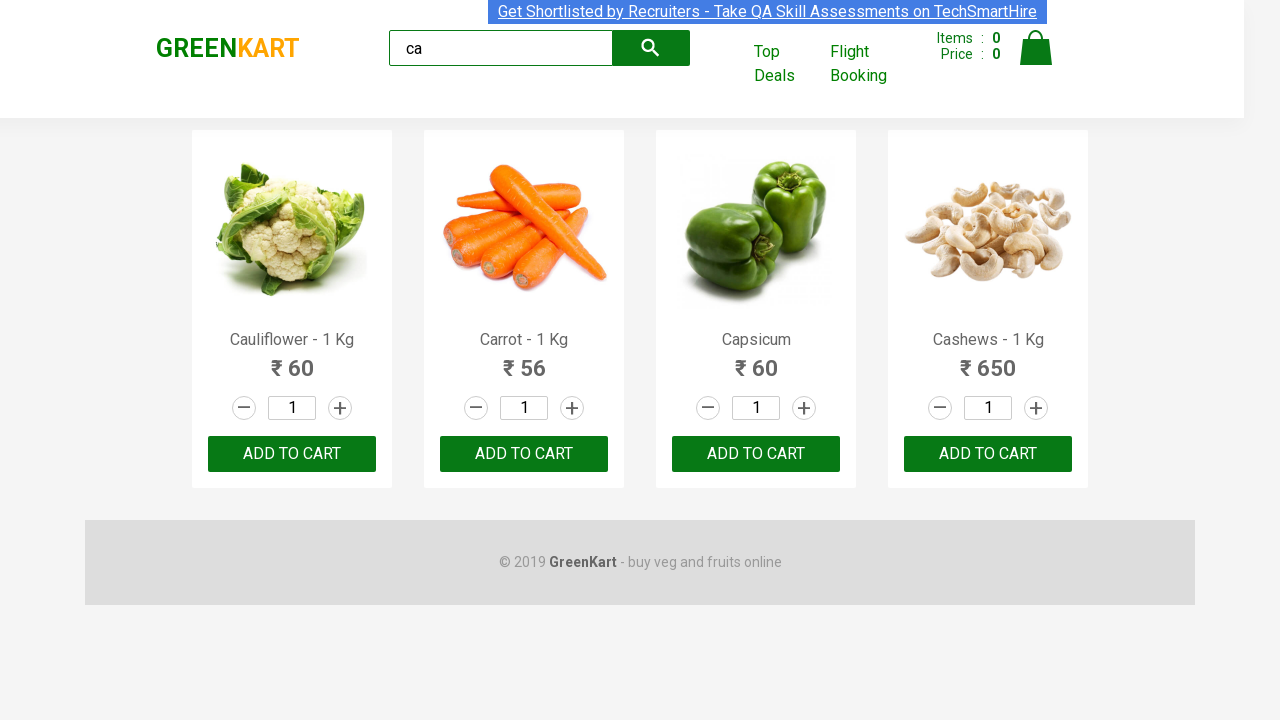

Verified that visible products are displayed on the page
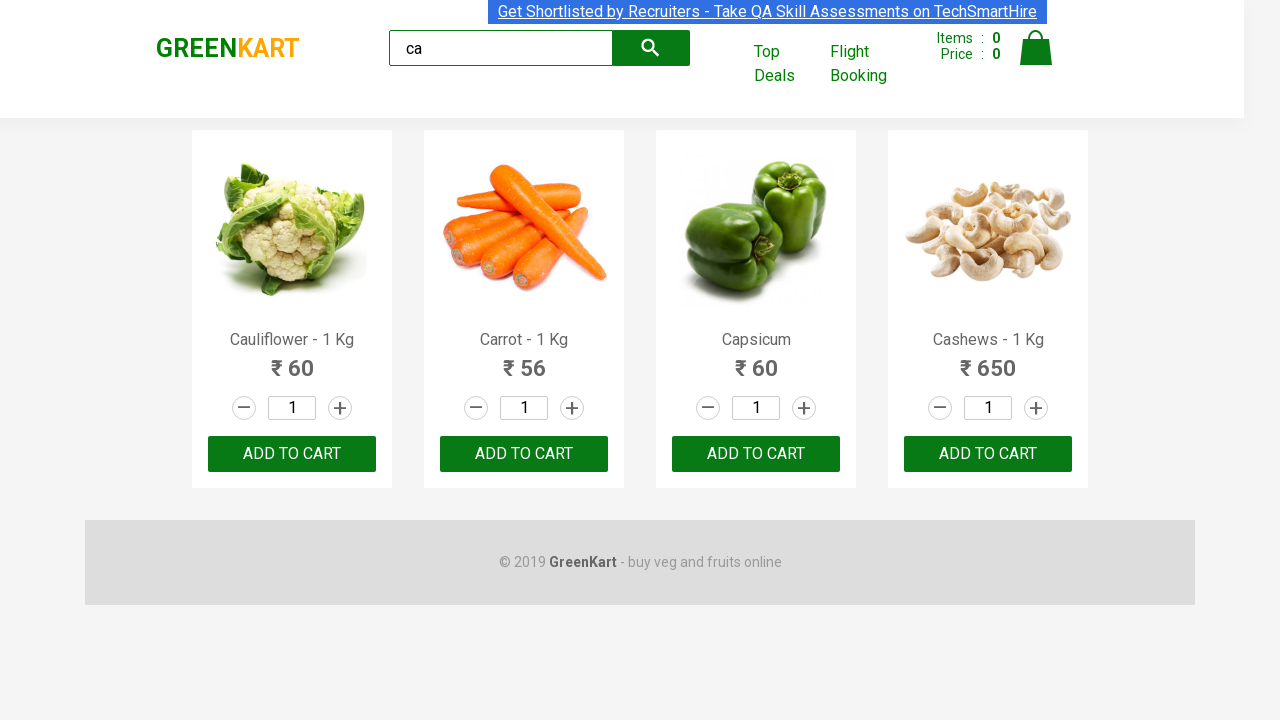

Clicked ADD TO CART button on the second product in search results at (524, 454) on .products .product >> nth=1 >> text=ADD TO CART
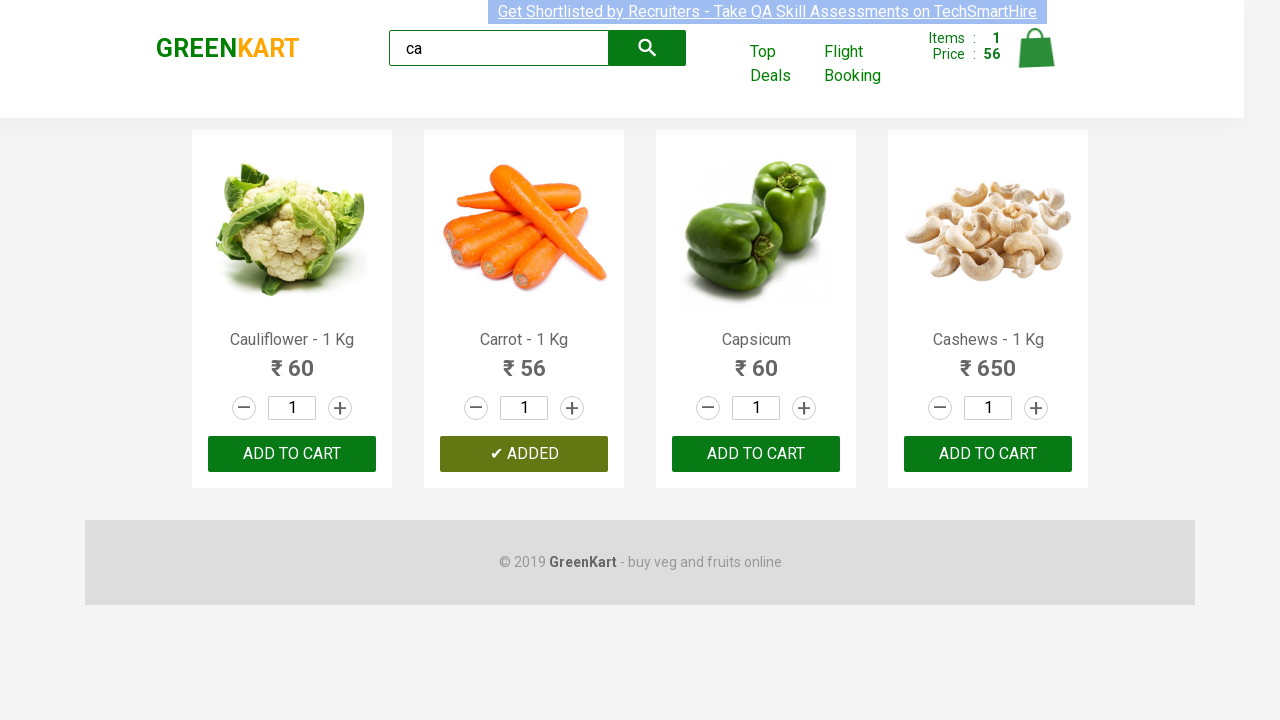

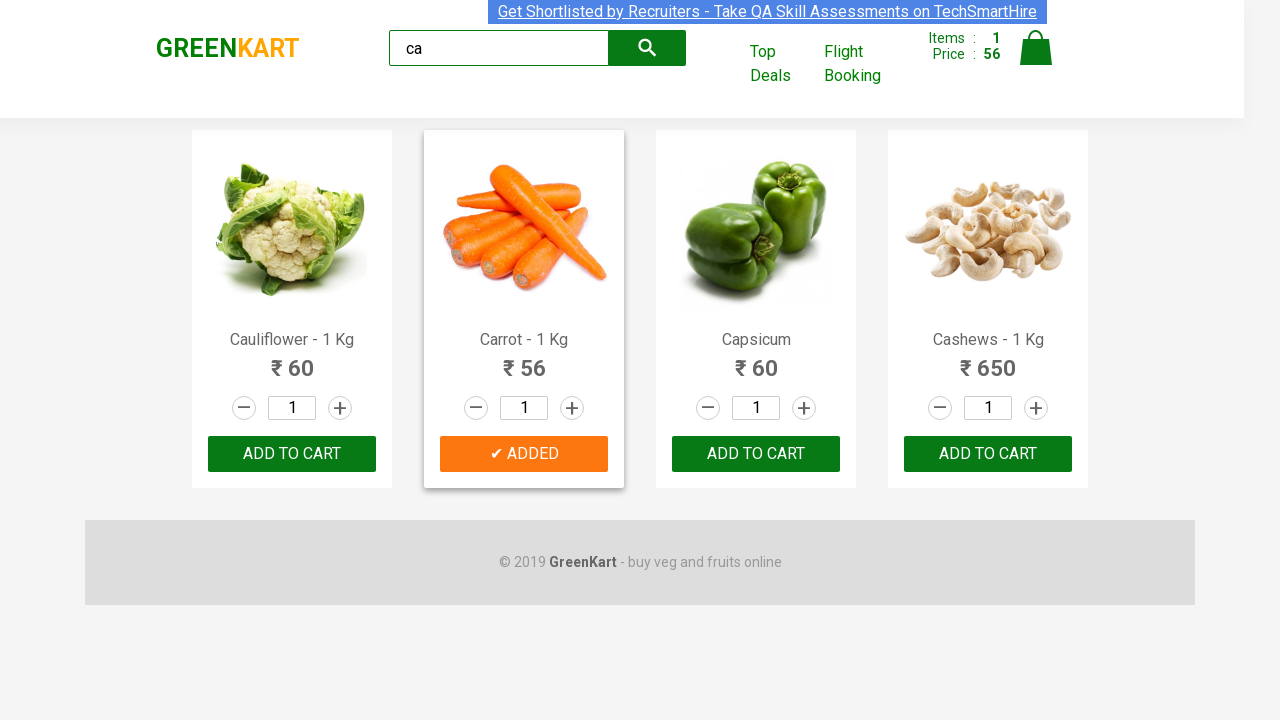